Tests navigation functionality by clicking a link, navigating back and forward through browser history, and verifying the page title

Starting URL: http://omayo.blogspot.com/

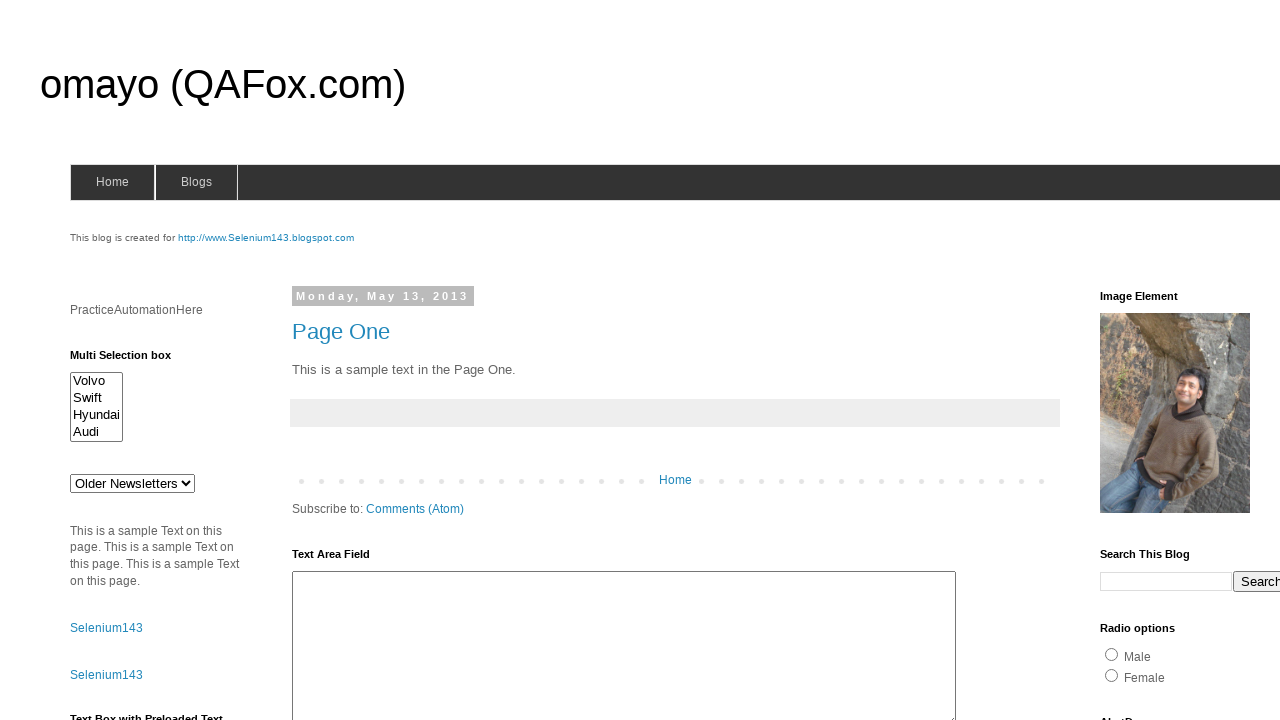

Clicked on the onlytestingblog link at (1156, 361) on a:has-text('onlytestingblog')
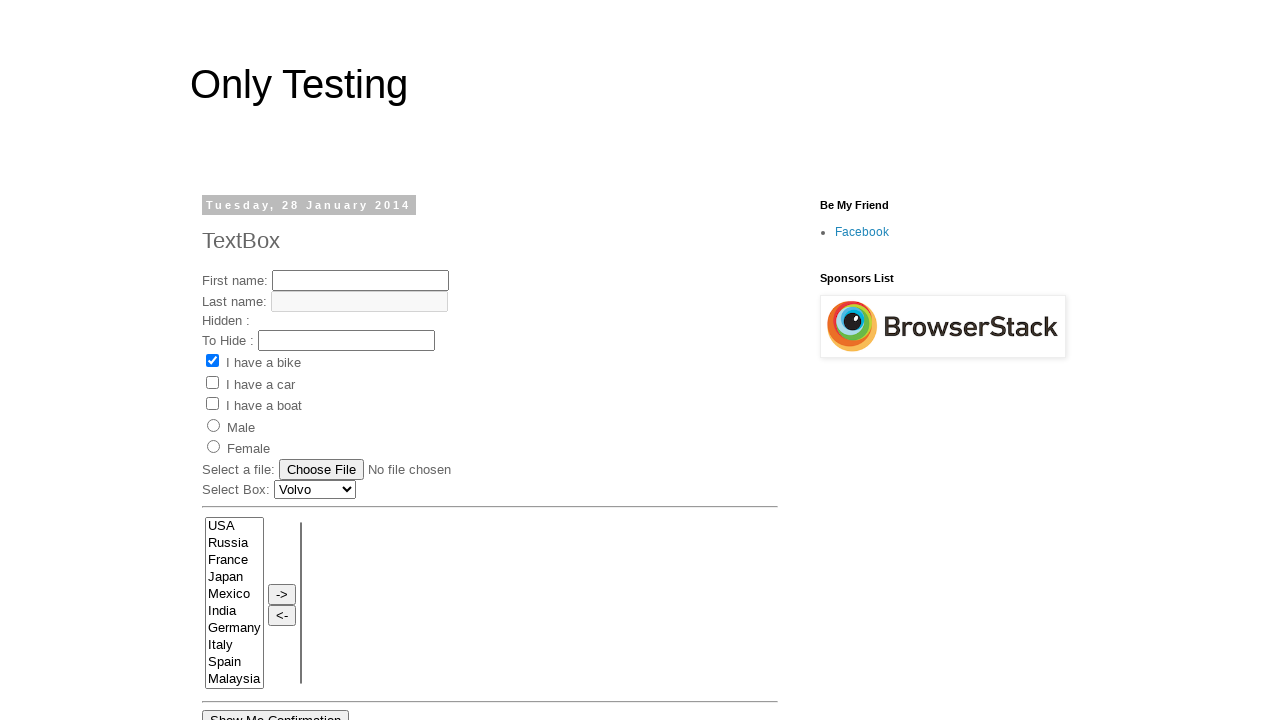

Navigated back to the previous page
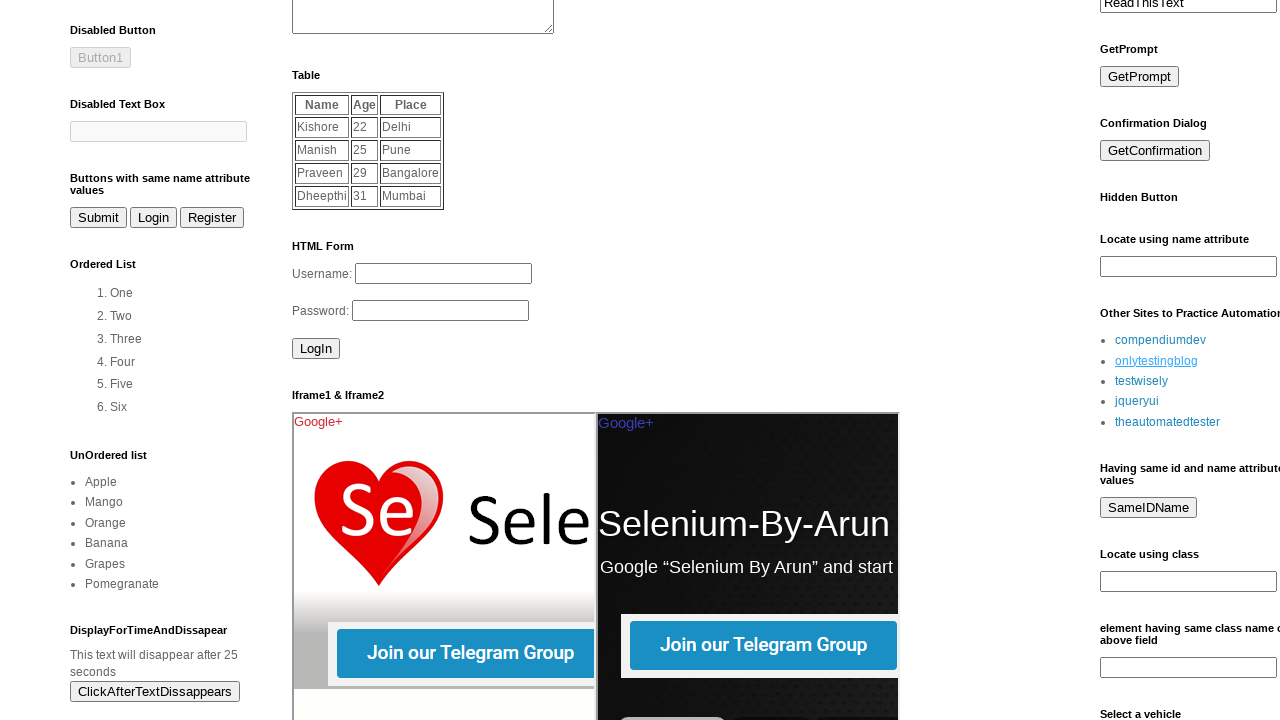

Navigated forward to the next page
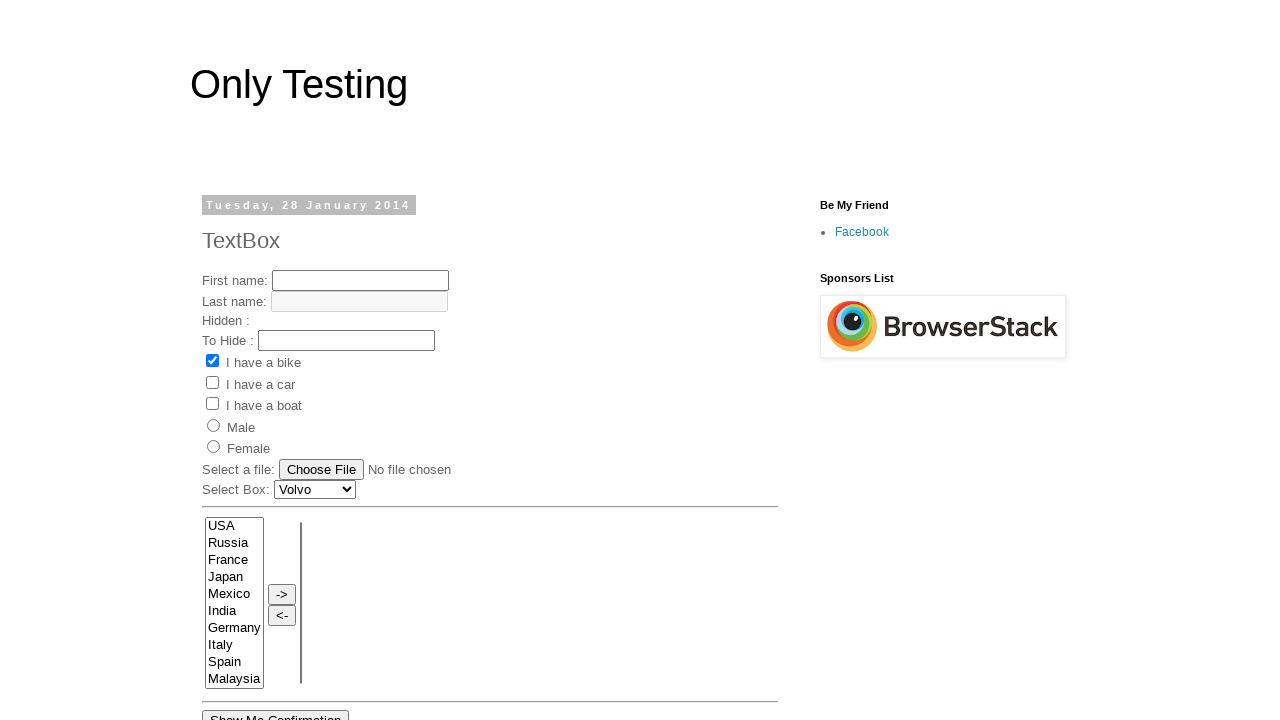

Verified page title is 'Only Testing: TextBox'
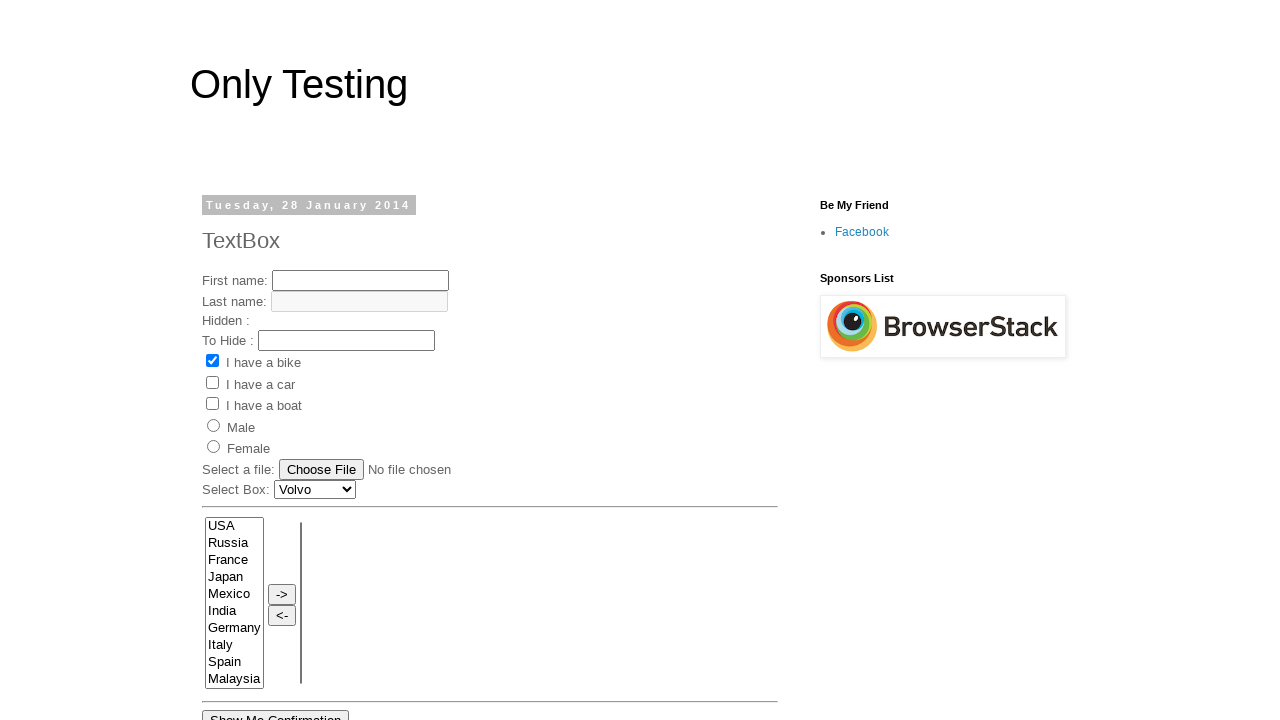

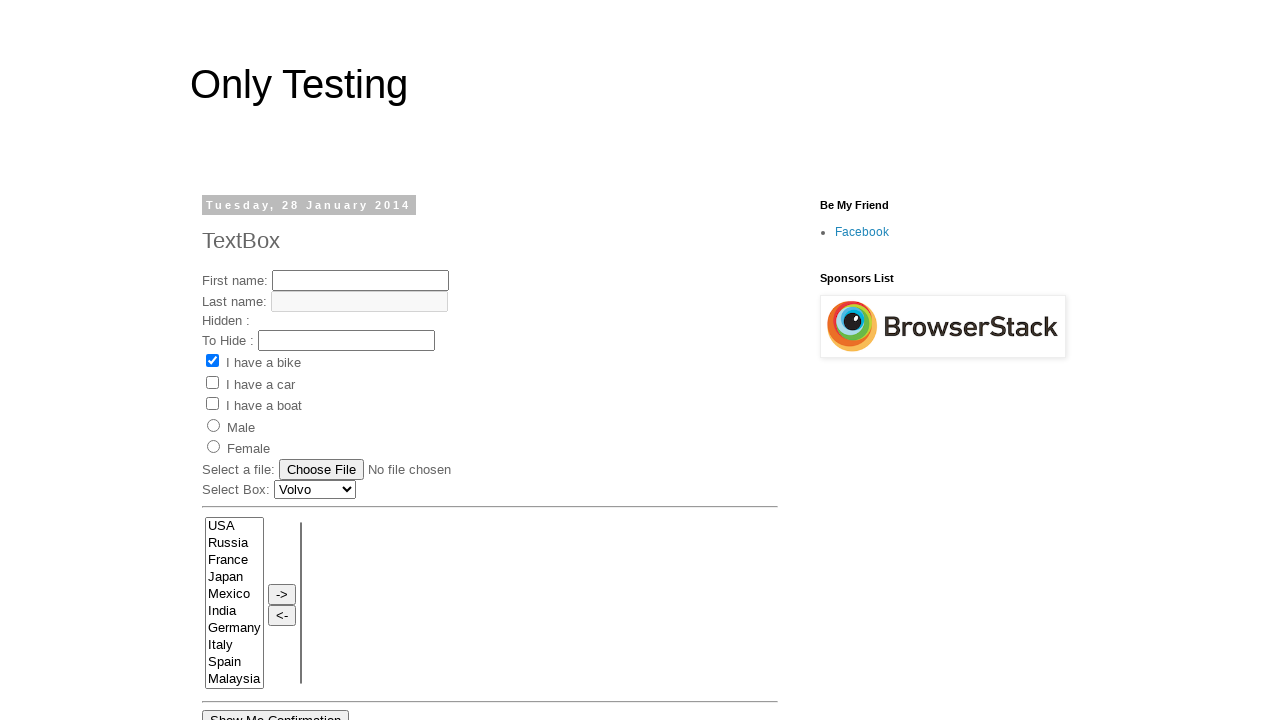